Tests a text input form by filling a textarea with a specific answer and clicking the submit button to verify the solution.

Starting URL: https://suninjuly.github.io/text_input_task.html

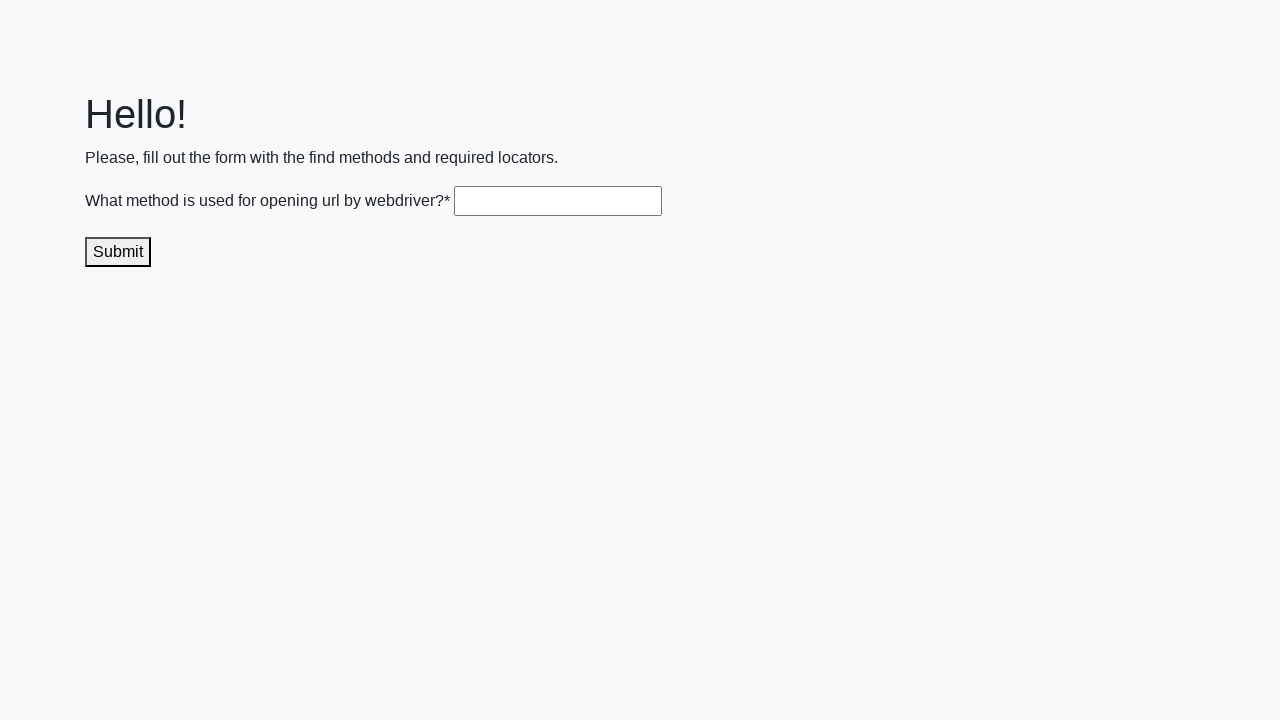

Filled textarea with answer 'get()' on .textarea
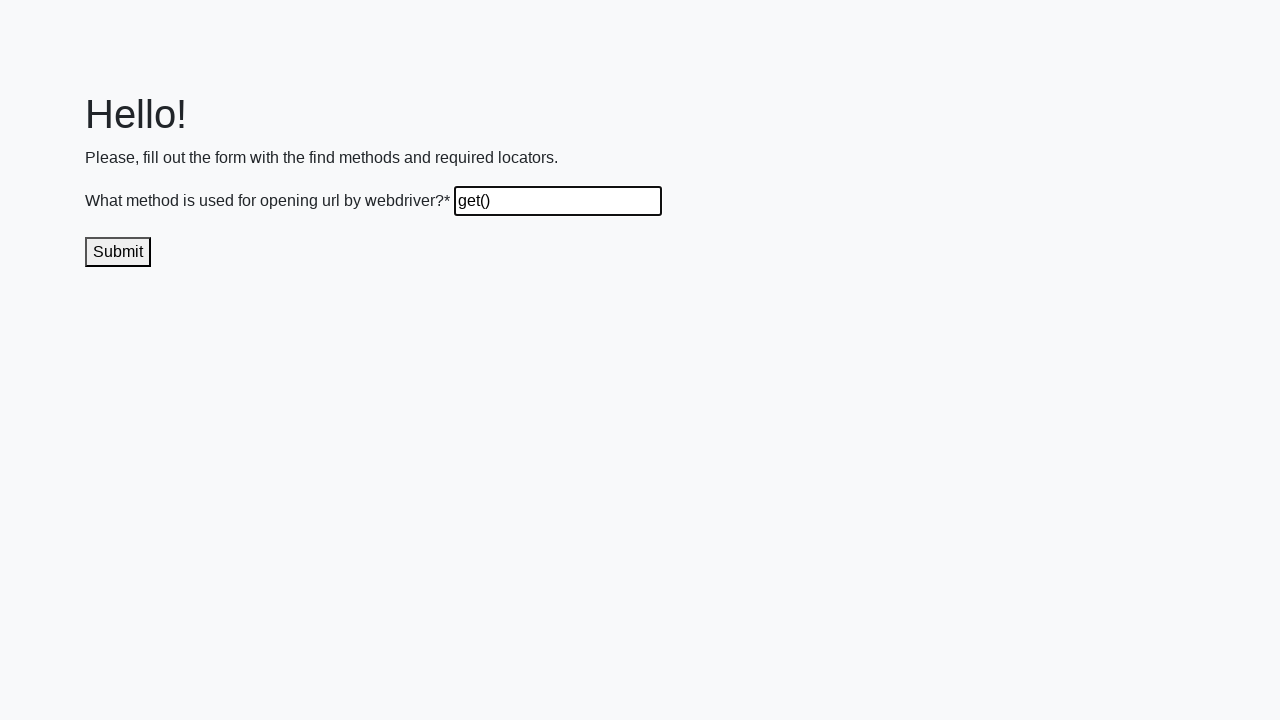

Clicked submit button to submit the solution at (118, 252) on .submit-submission
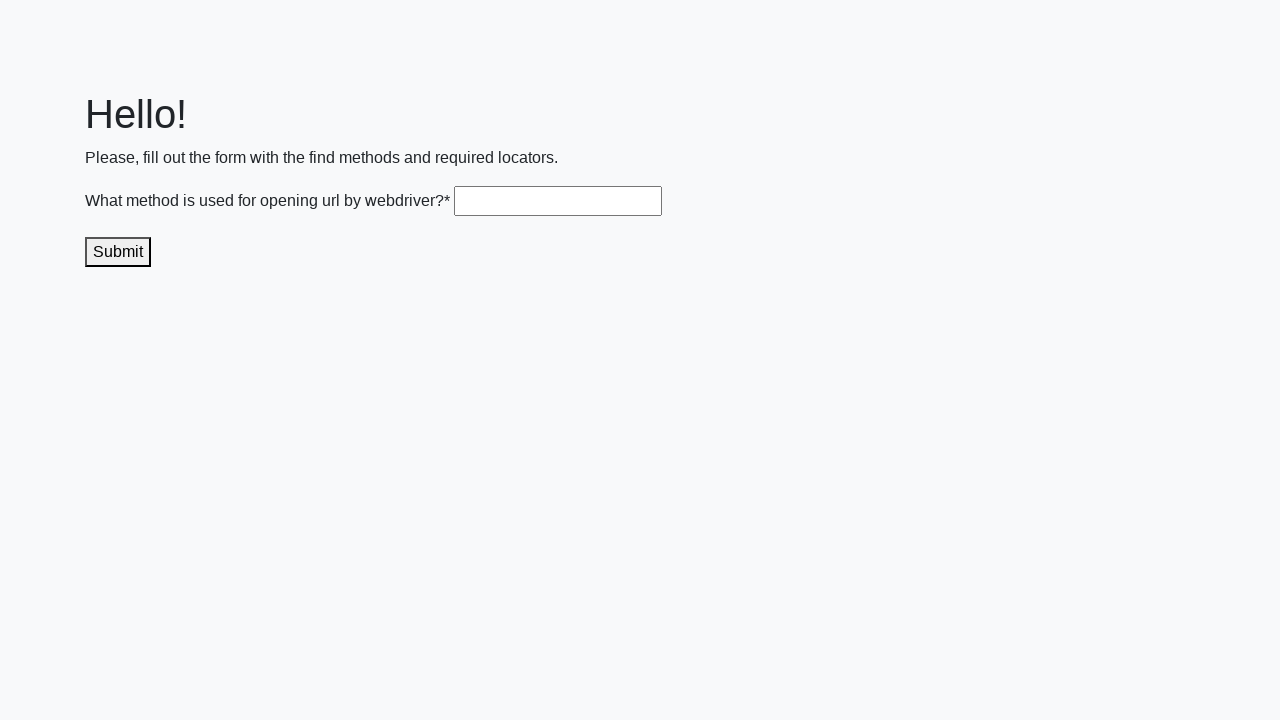

Waited 1 second for response to be processed
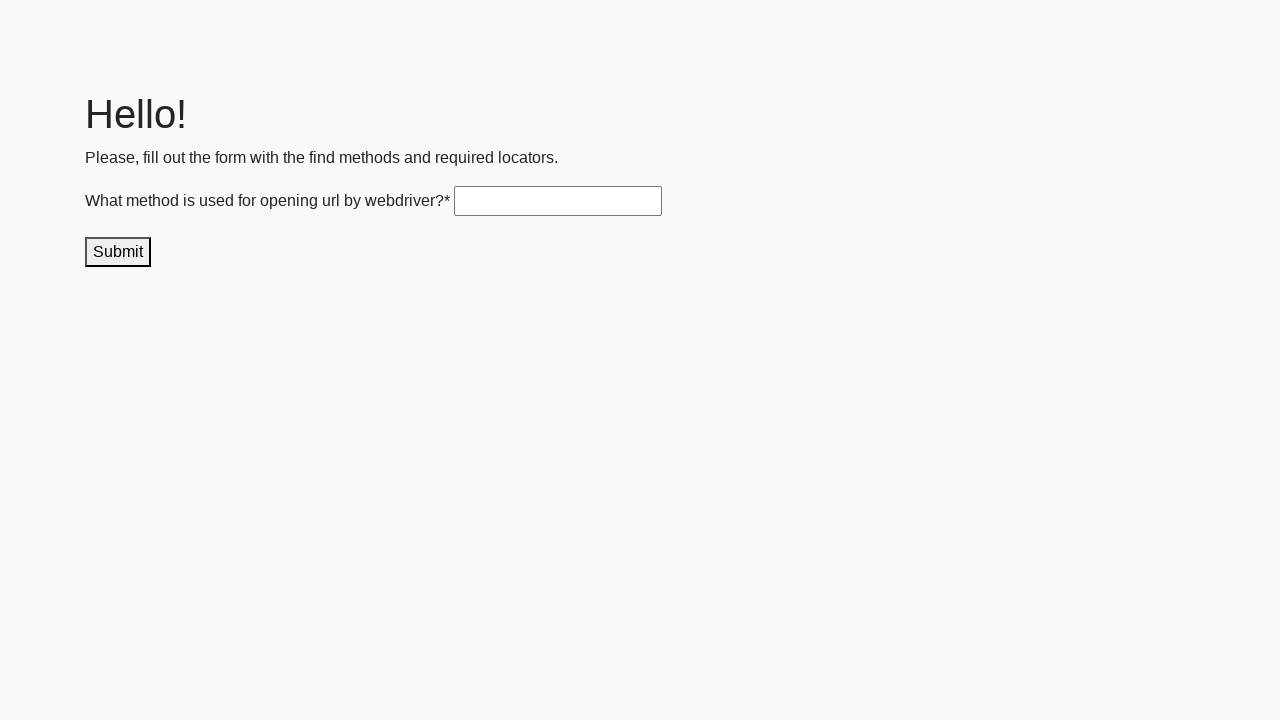

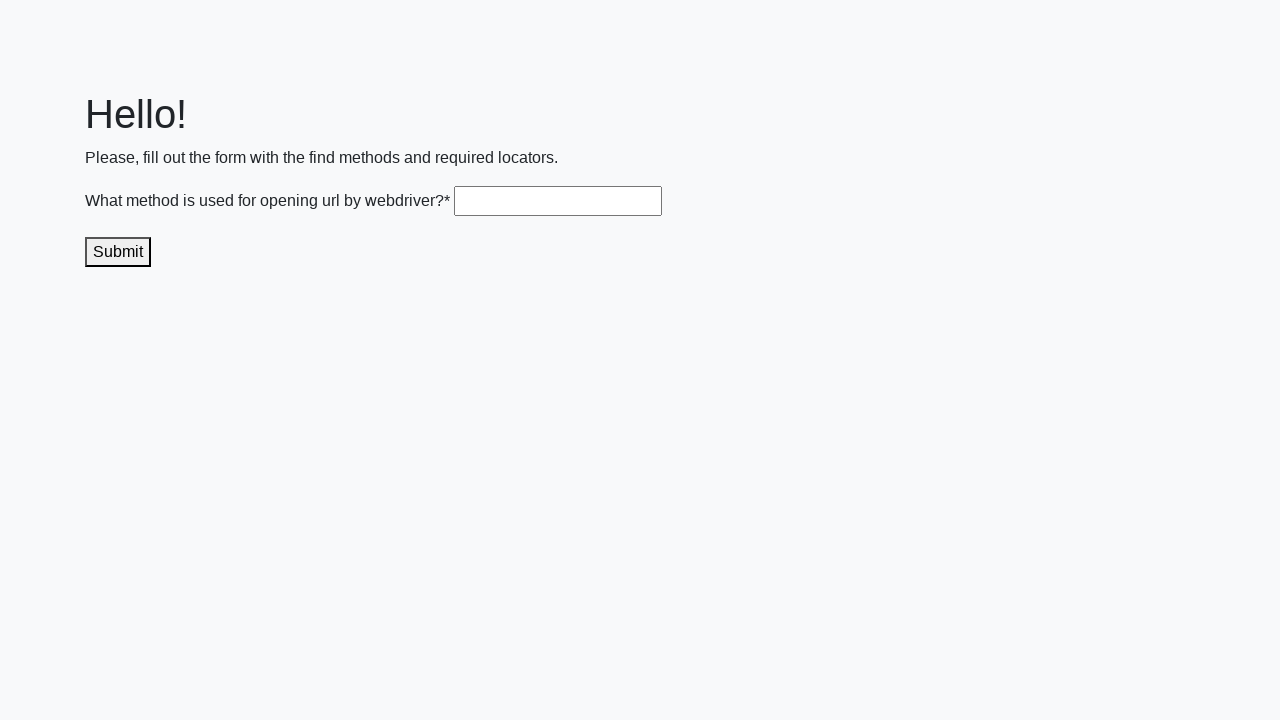